Tests click and hold to select multiple consecutive items in a grid

Starting URL: http://jqueryui.com/resources/demos/selectable/display-grid.html

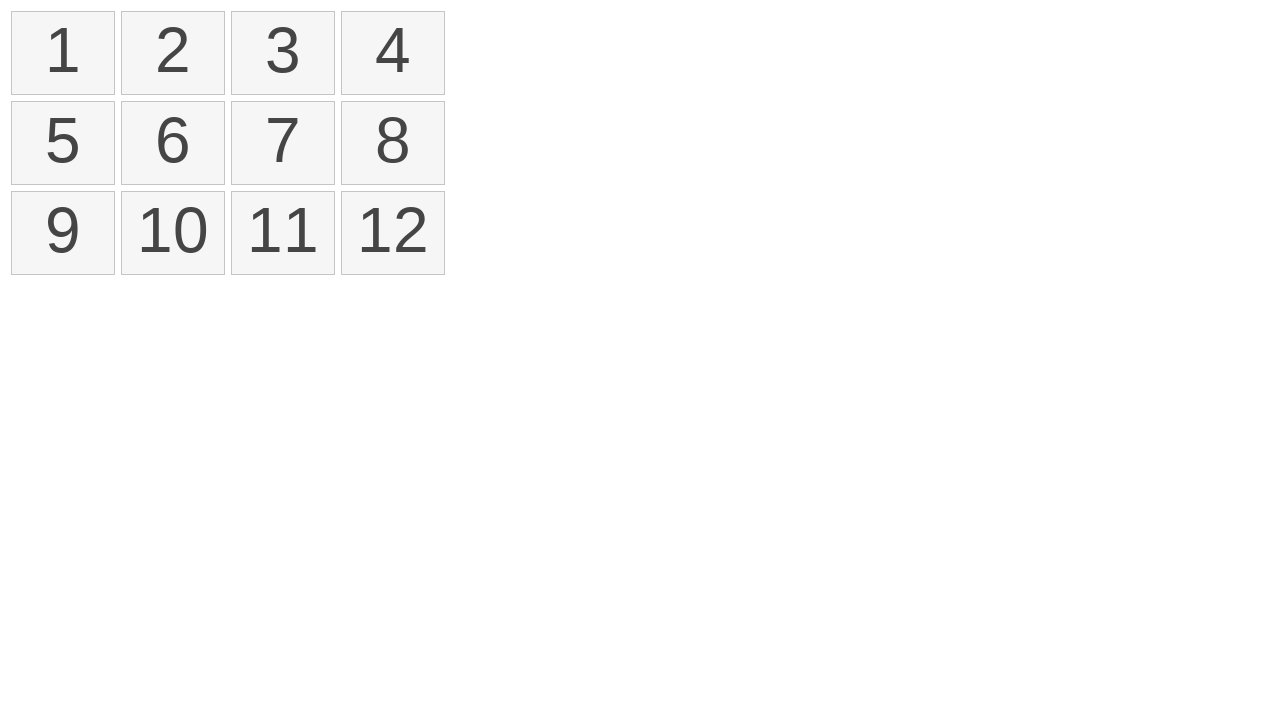

Located all selectable items in the grid
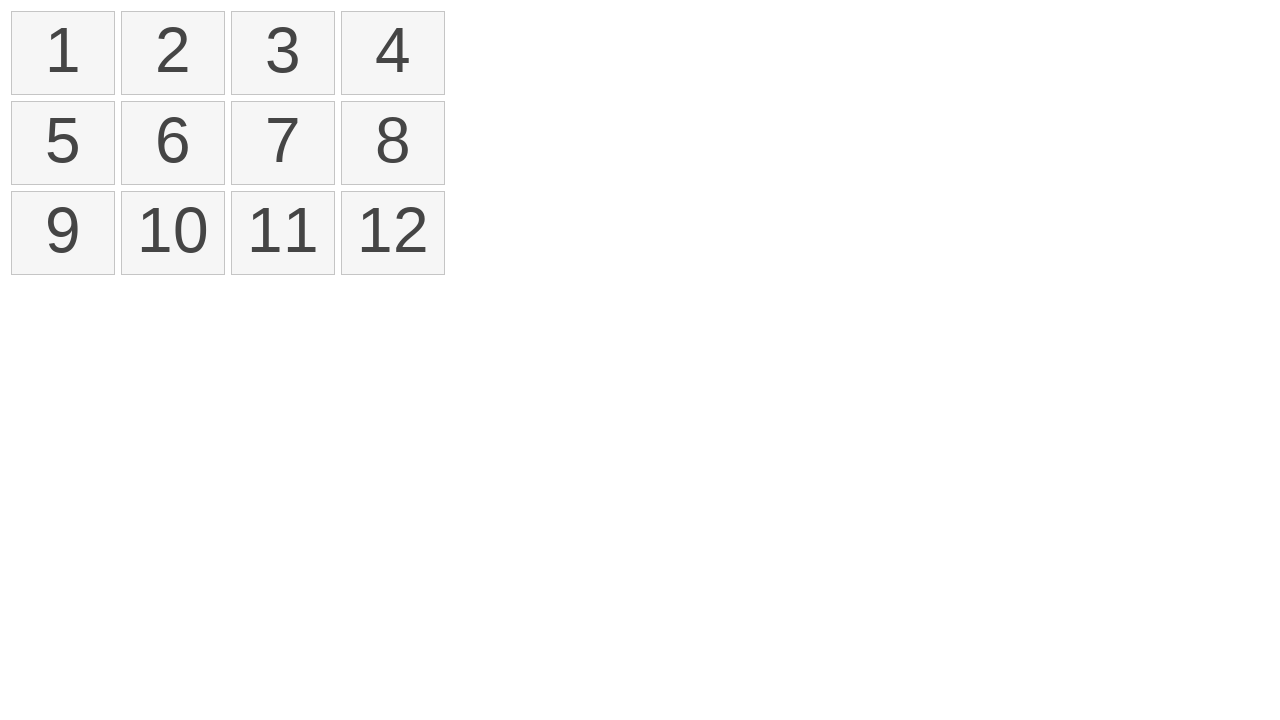

Selected first item in grid
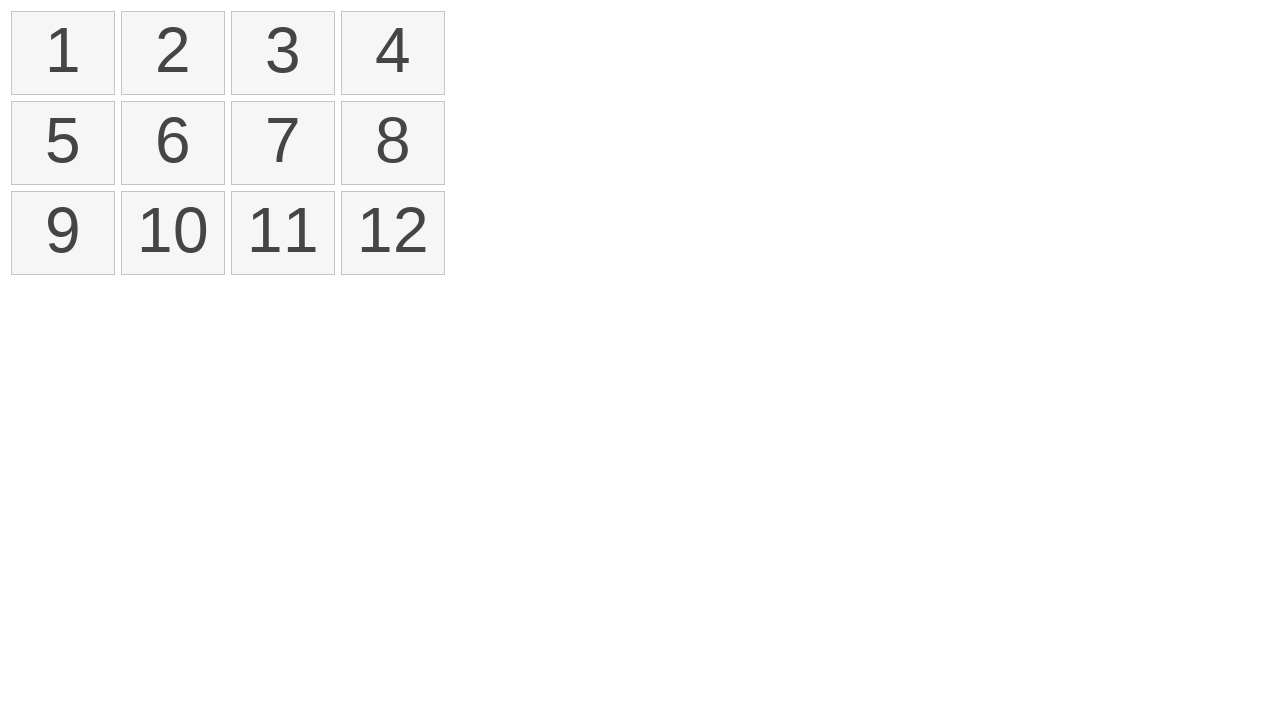

Selected fourth item in grid
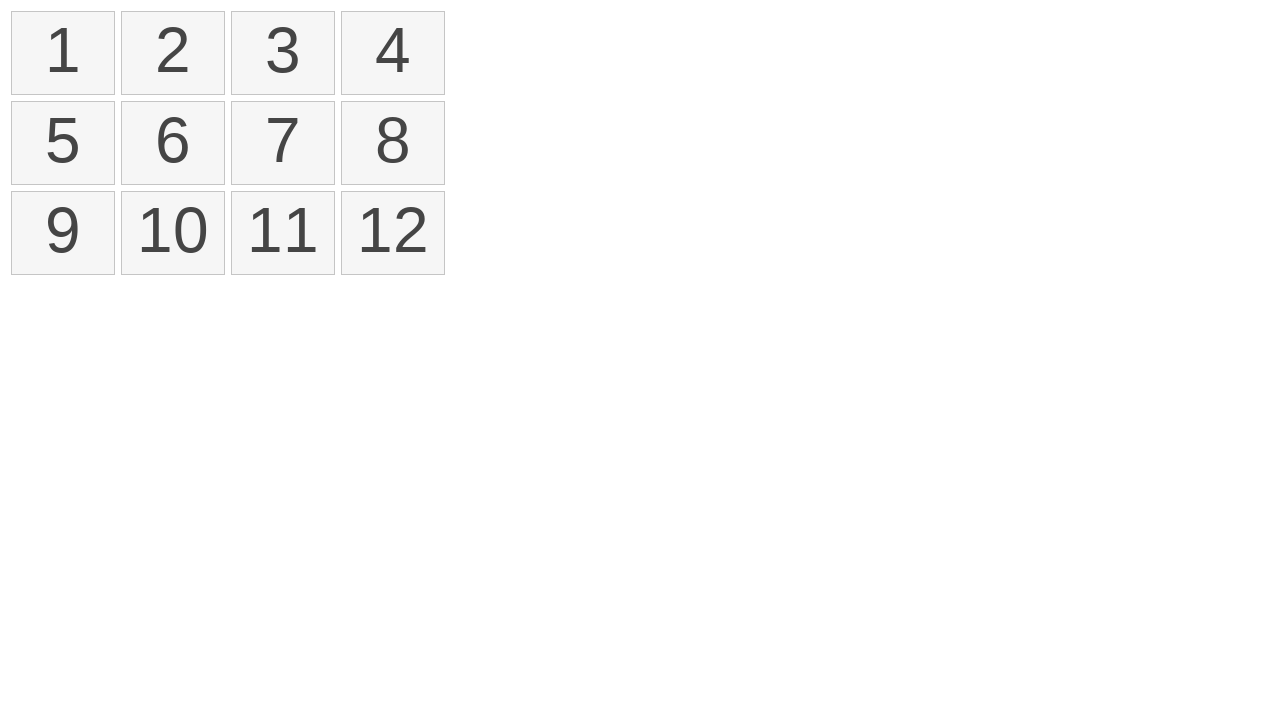

Hovered over first item to initiate selection at (63, 53) on ol#selectable > li >> nth=0
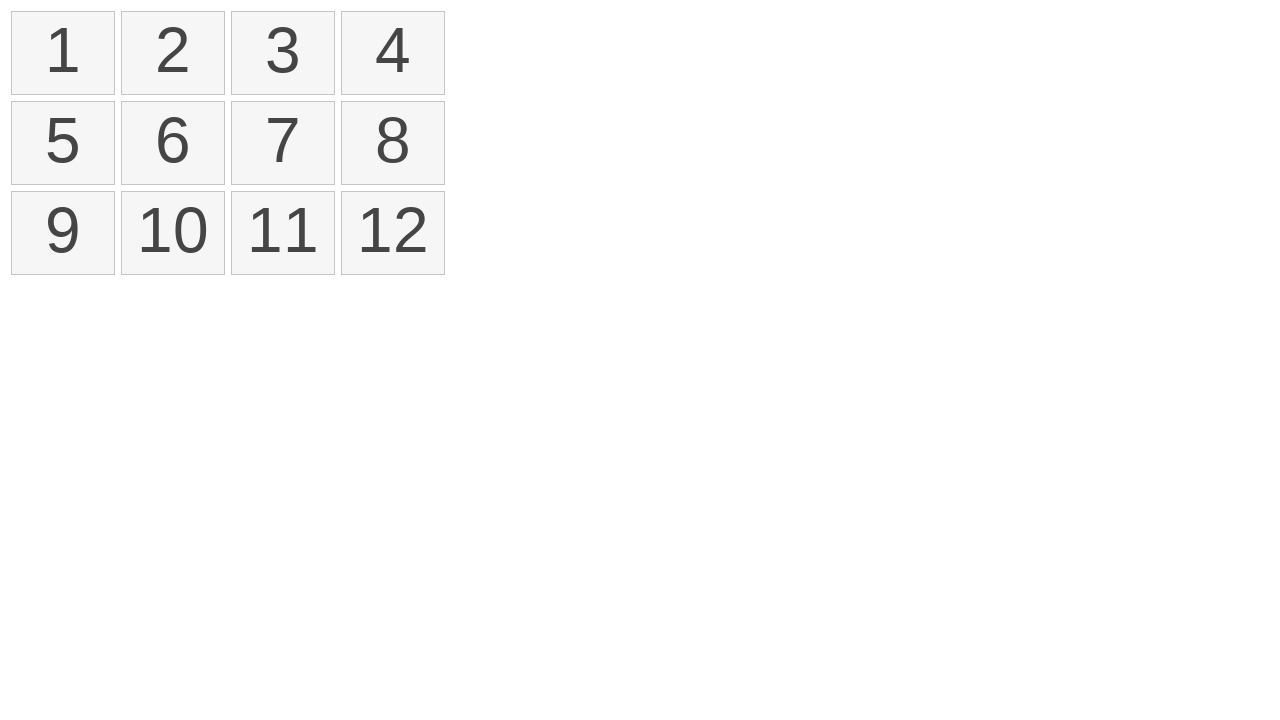

Pressed mouse button down on first item at (63, 53)
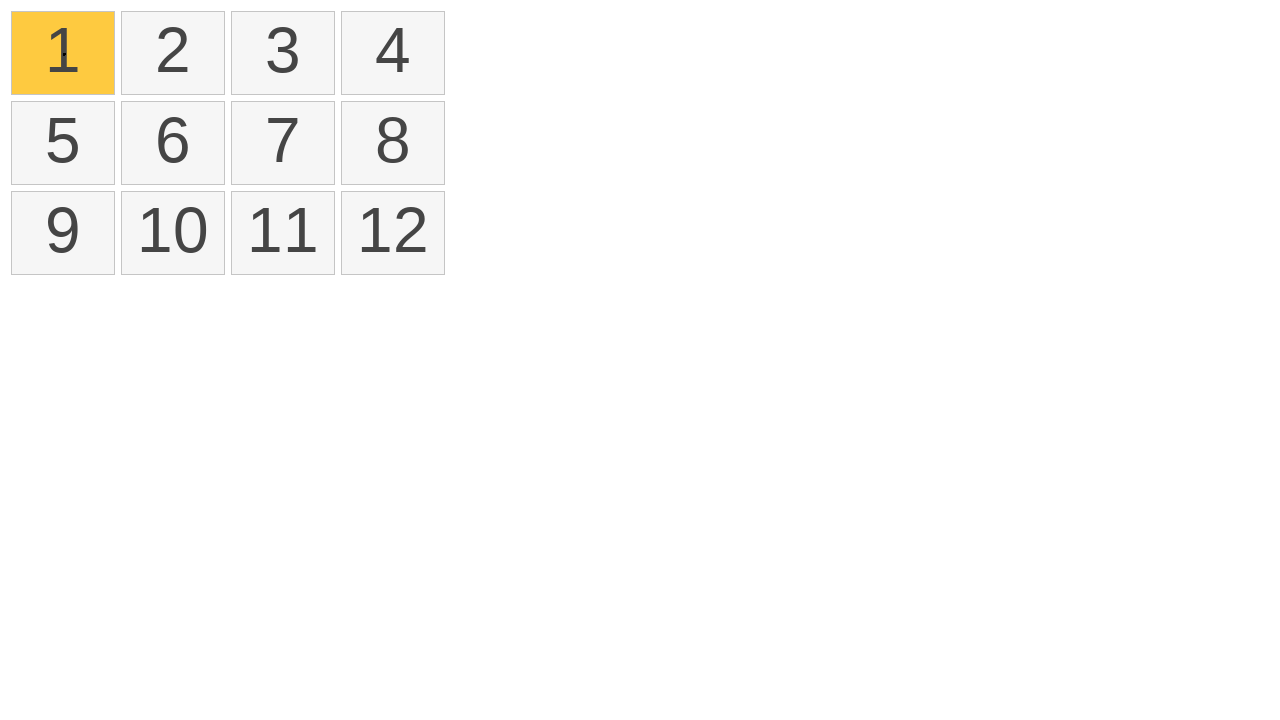

Dragged to fourth item while holding mouse button at (393, 53) on ol#selectable > li >> nth=3
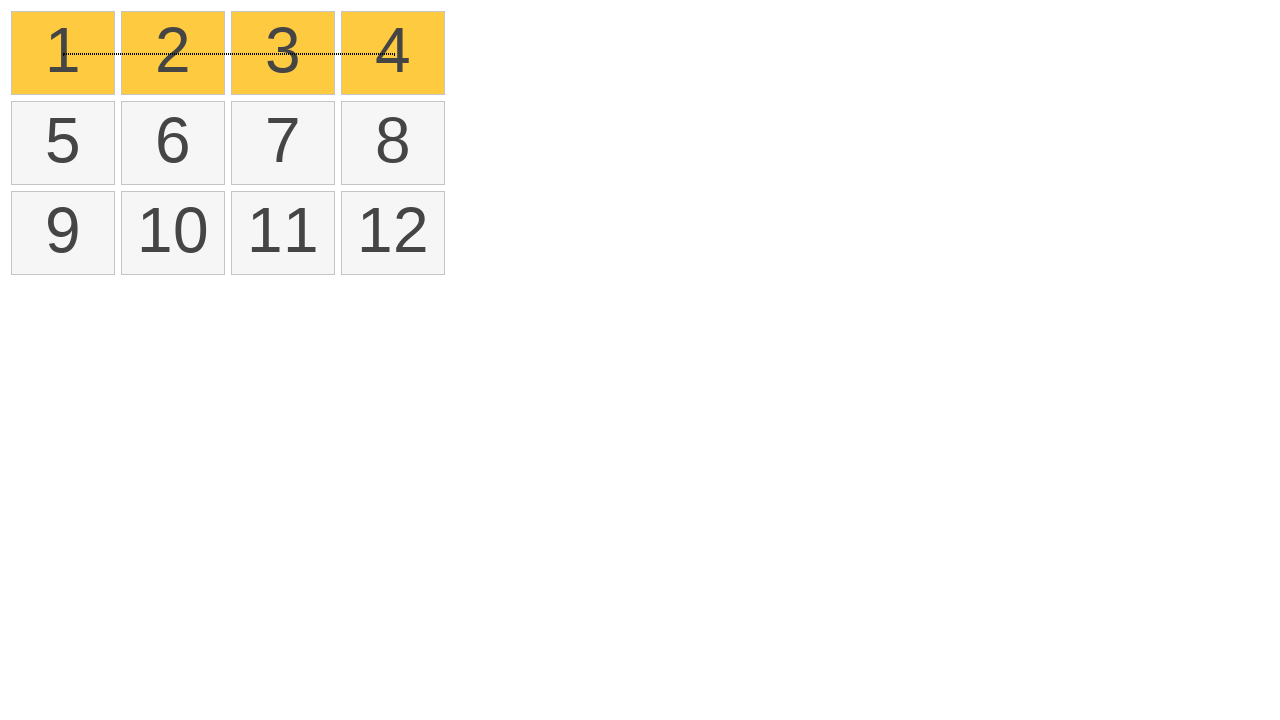

Released mouse button to complete multi-item selection at (393, 53)
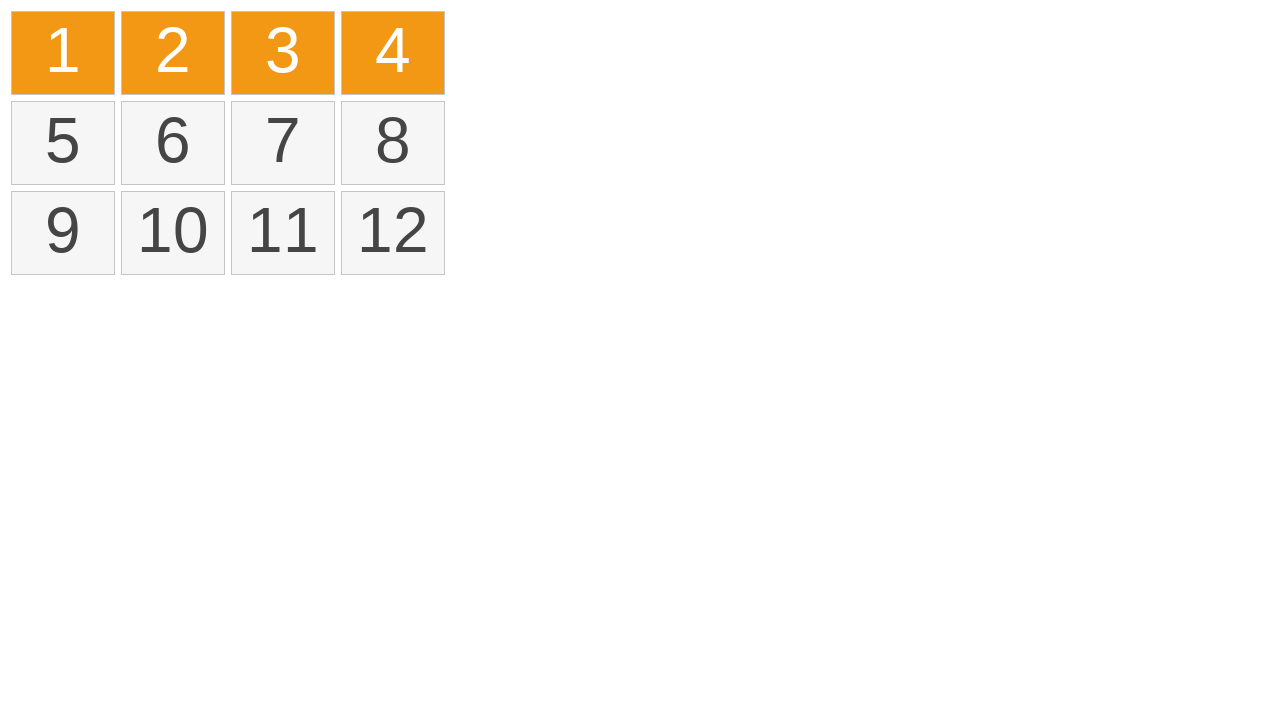

Verified that multiple items are now selected (ui-selected class applied)
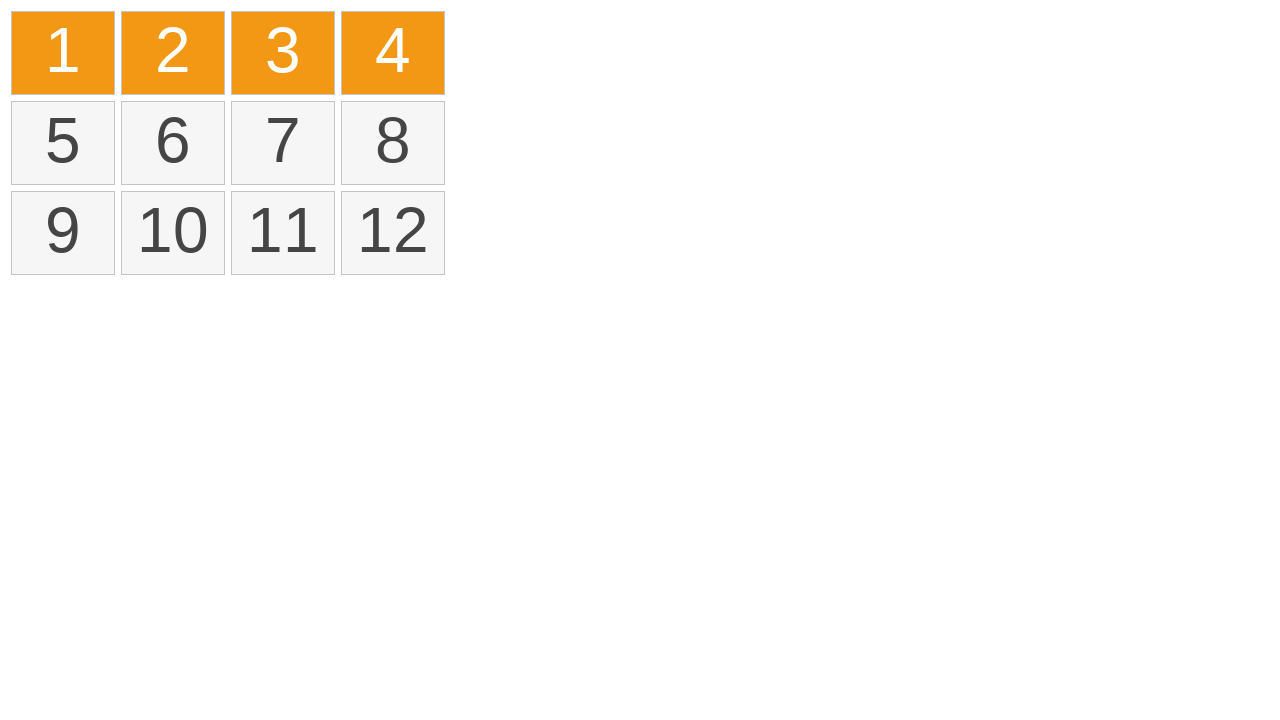

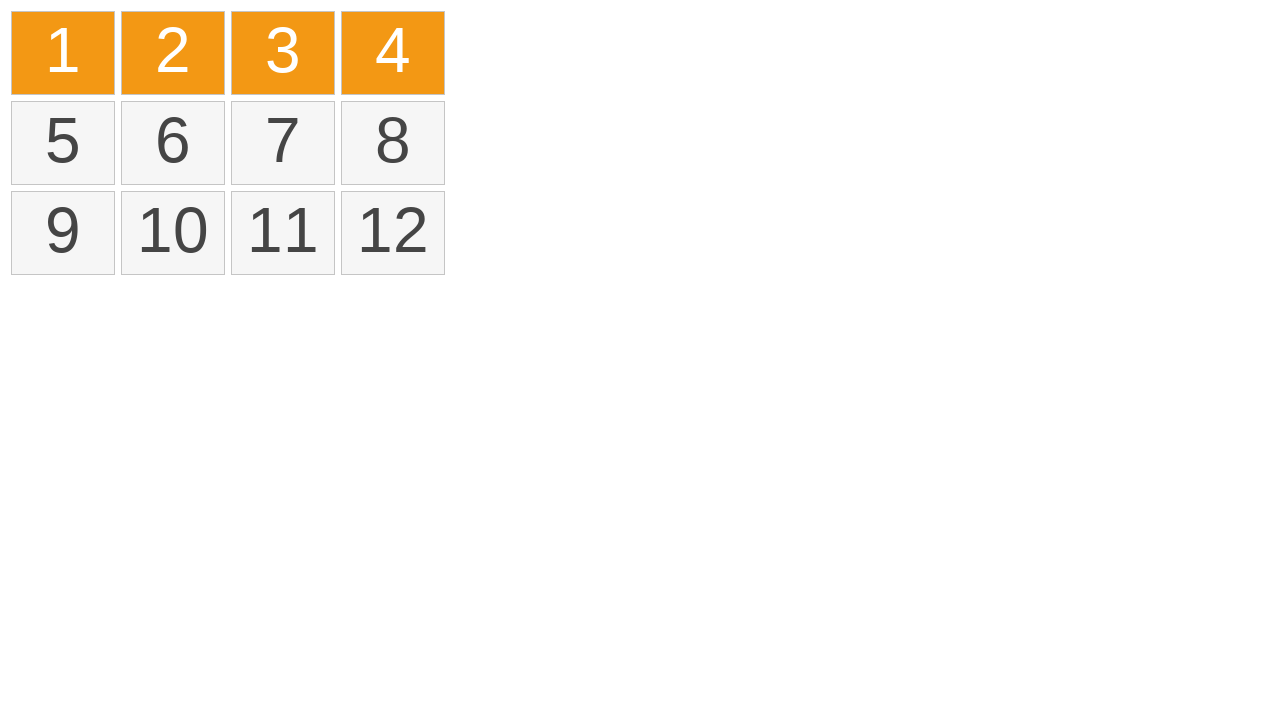